Data-driven test that navigates to different sections of DemoQA website (elements, forms, alertsWindows, books, widgets) and verifies they load

Starting URL: https://demoqa.com/elements

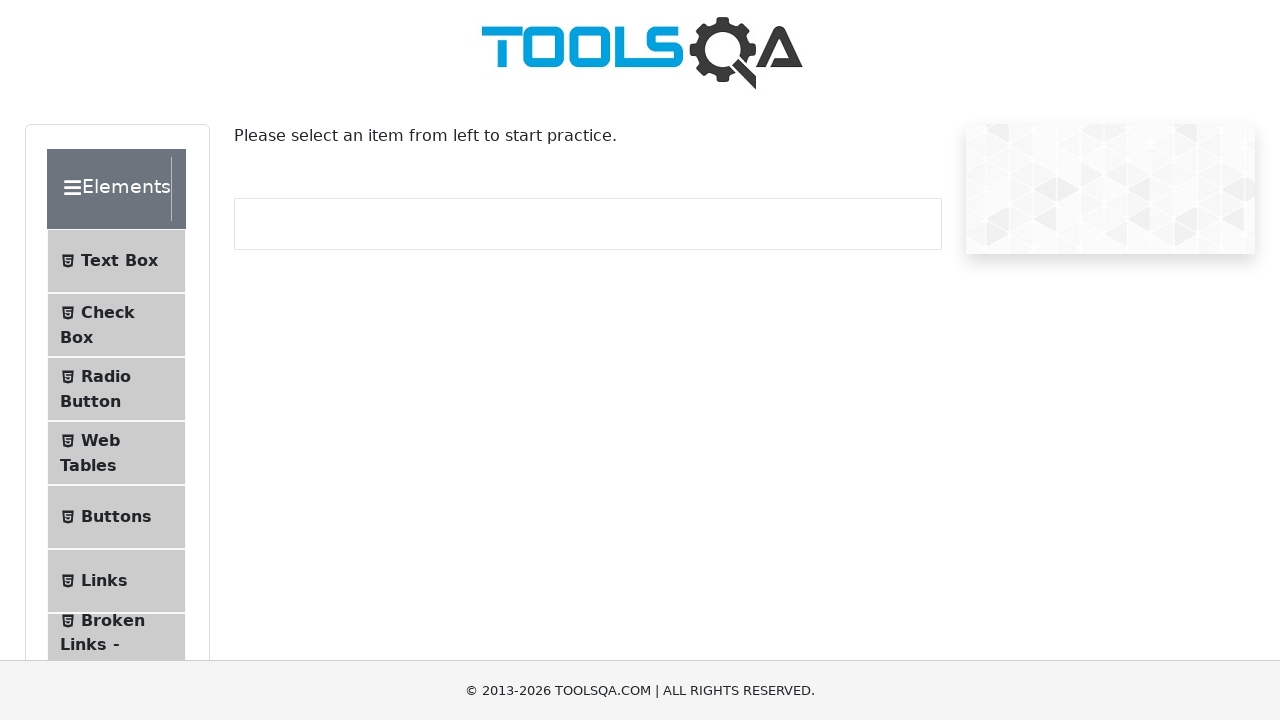

Navigated to DemoQA elements section at https://demoqa.com/elements
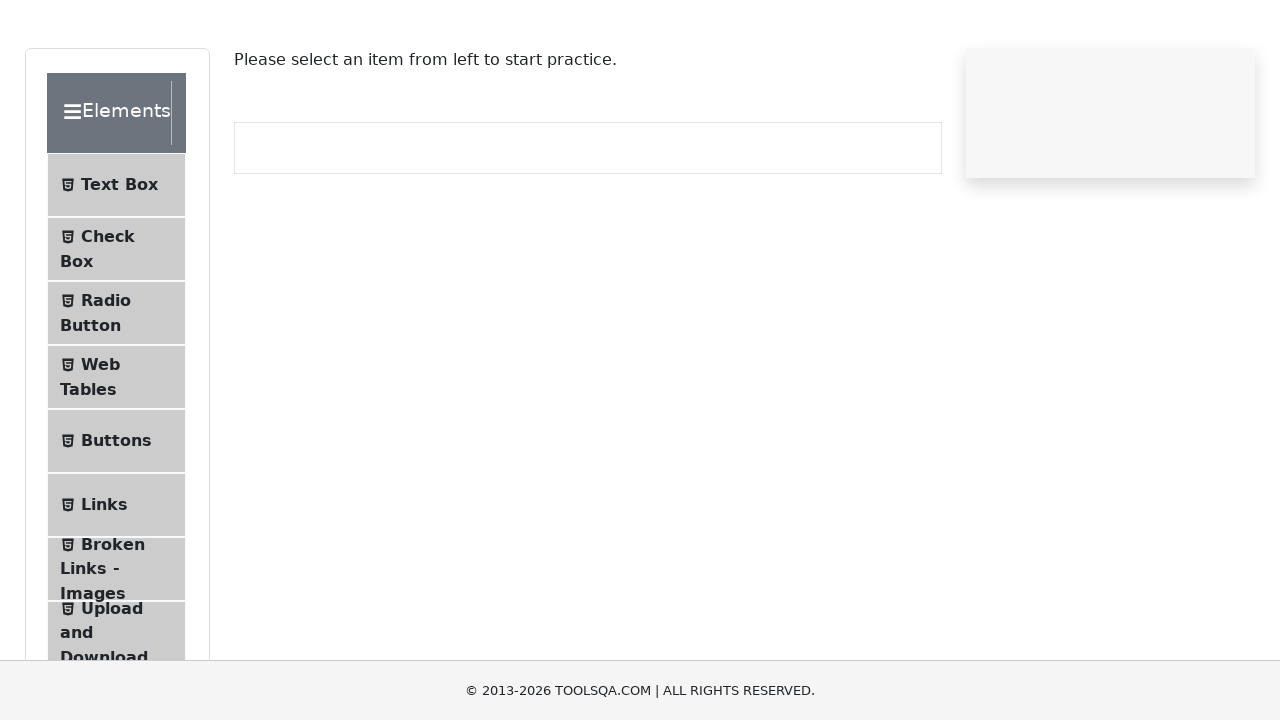

DemoQA elements page loaded successfully
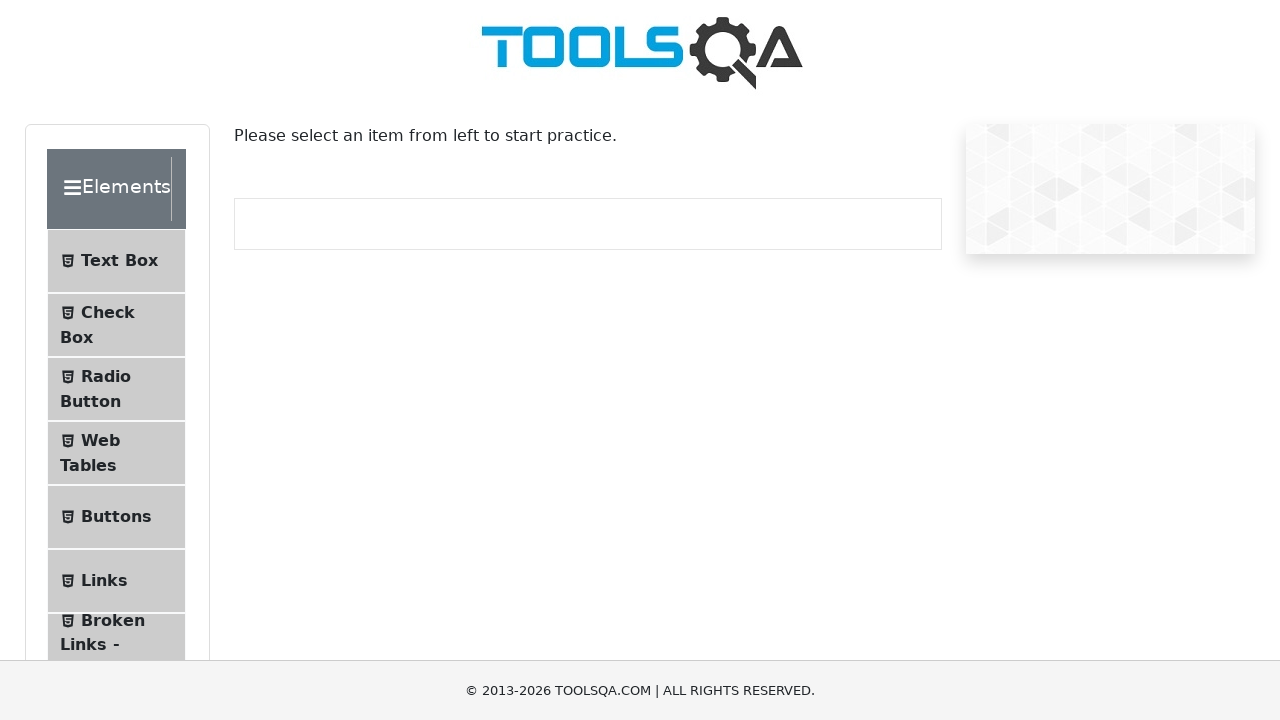

Navigated to DemoQA forms section at https://demoqa.com/forms
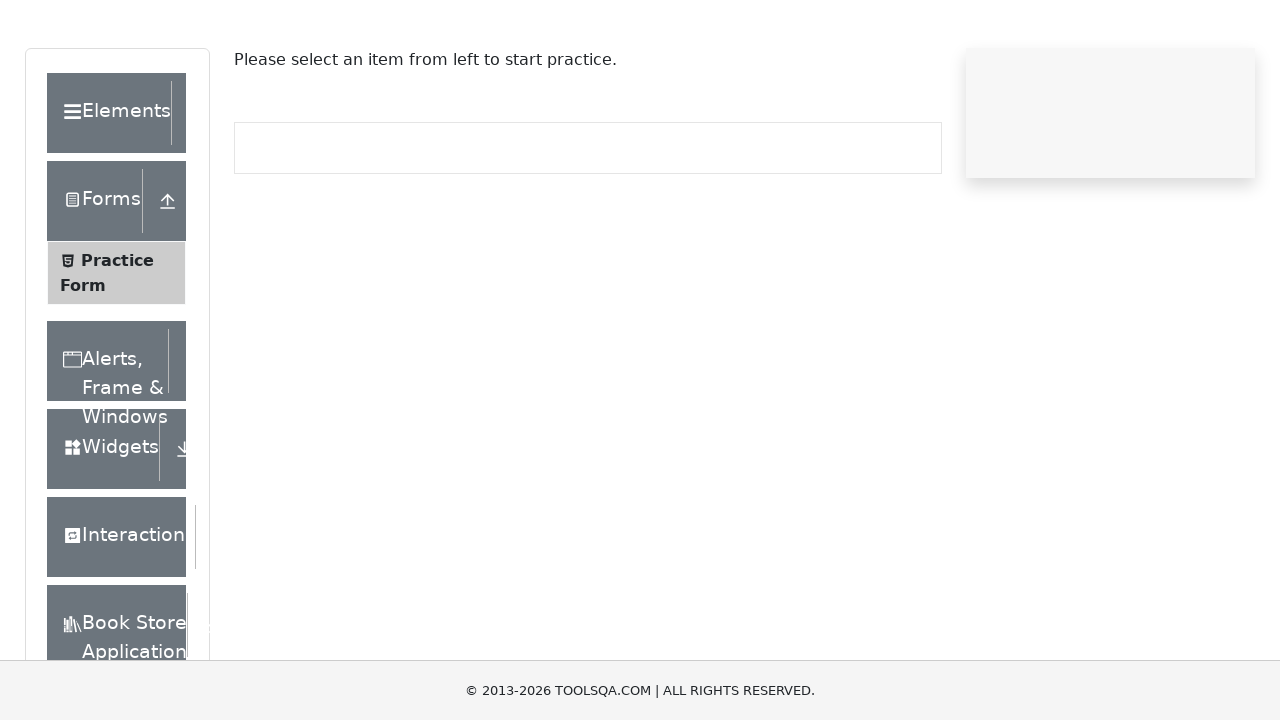

DemoQA forms page loaded successfully
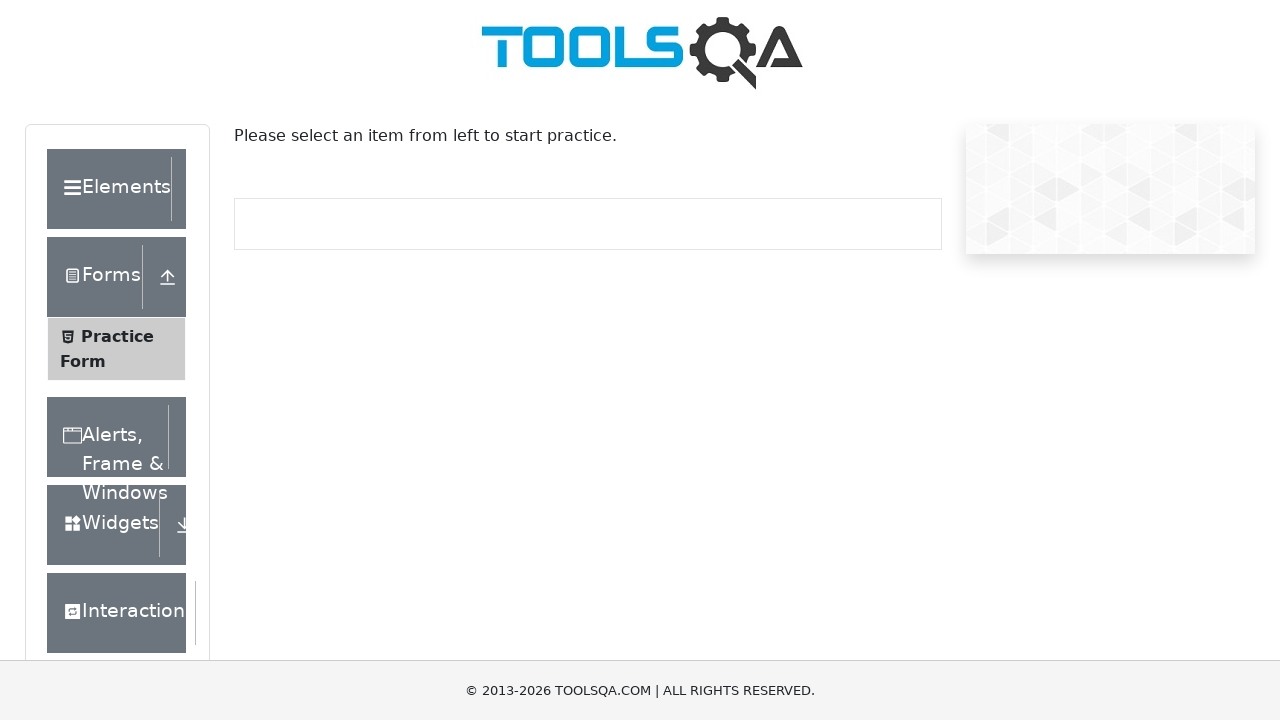

Navigated to DemoQA alertsWindows section at https://demoqa.com/alertsWindows
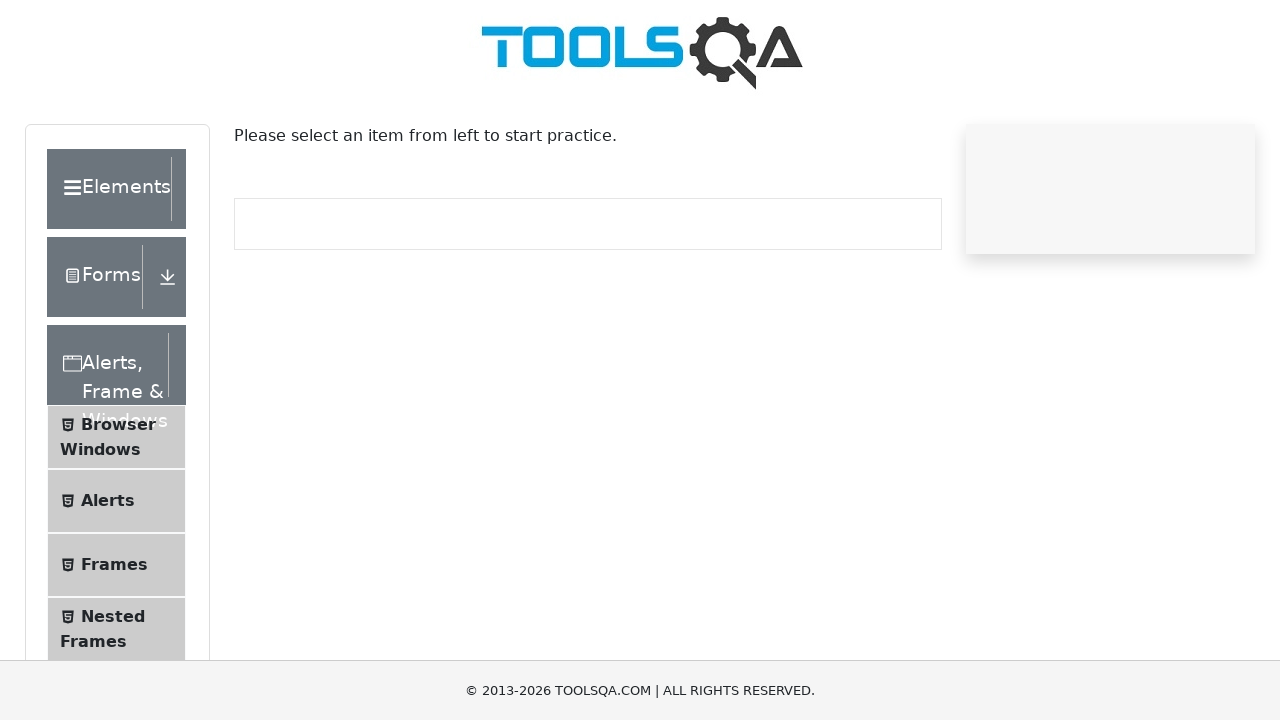

DemoQA alertsWindows page loaded successfully
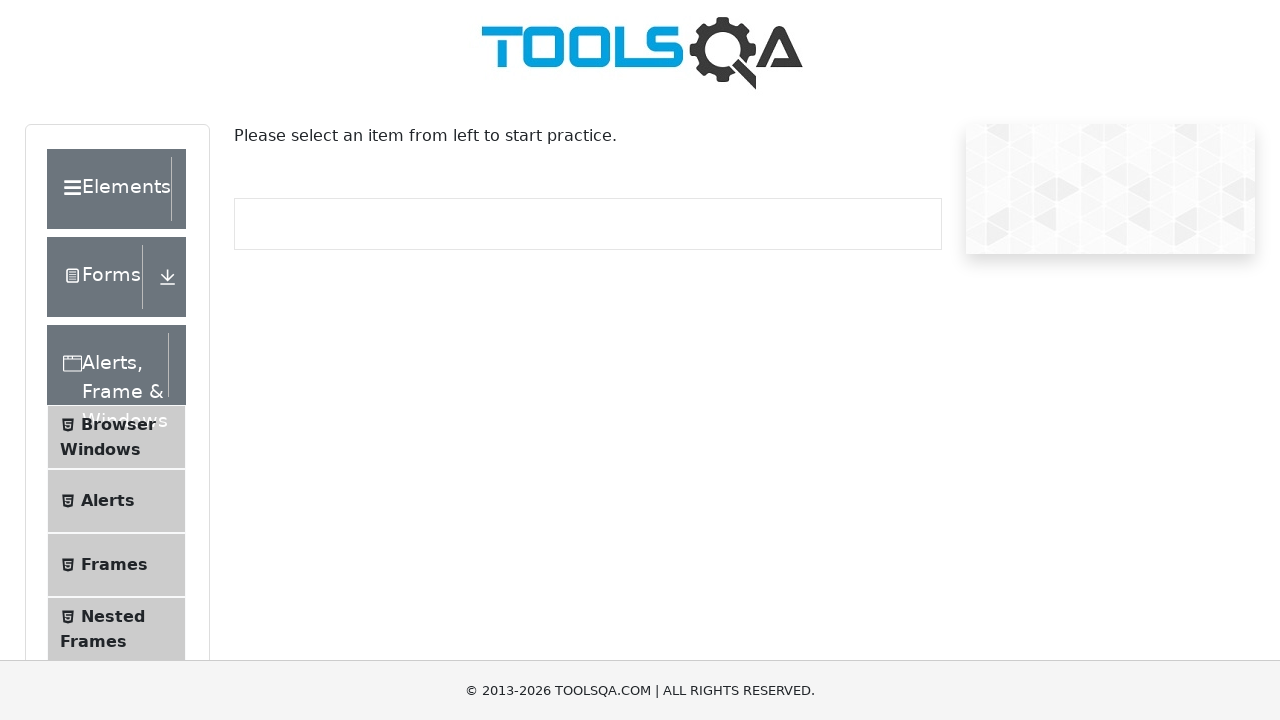

Navigated to DemoQA books section at https://demoqa.com/books
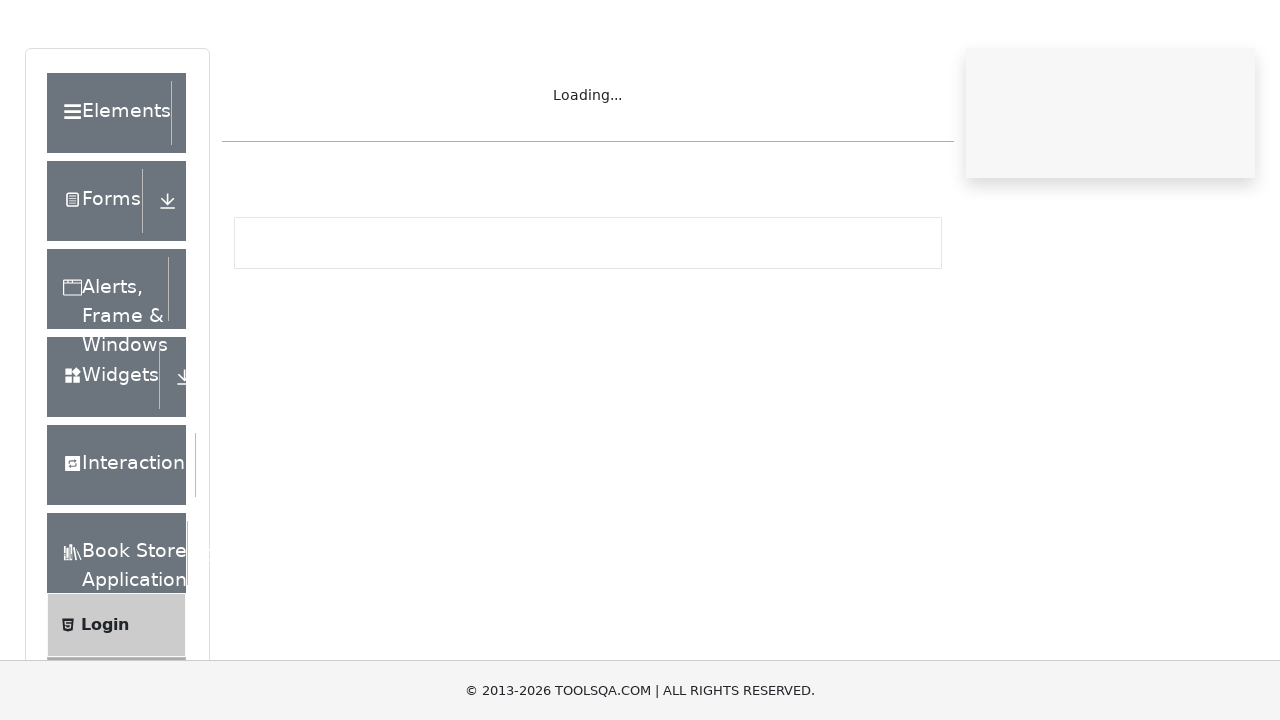

DemoQA books page loaded successfully
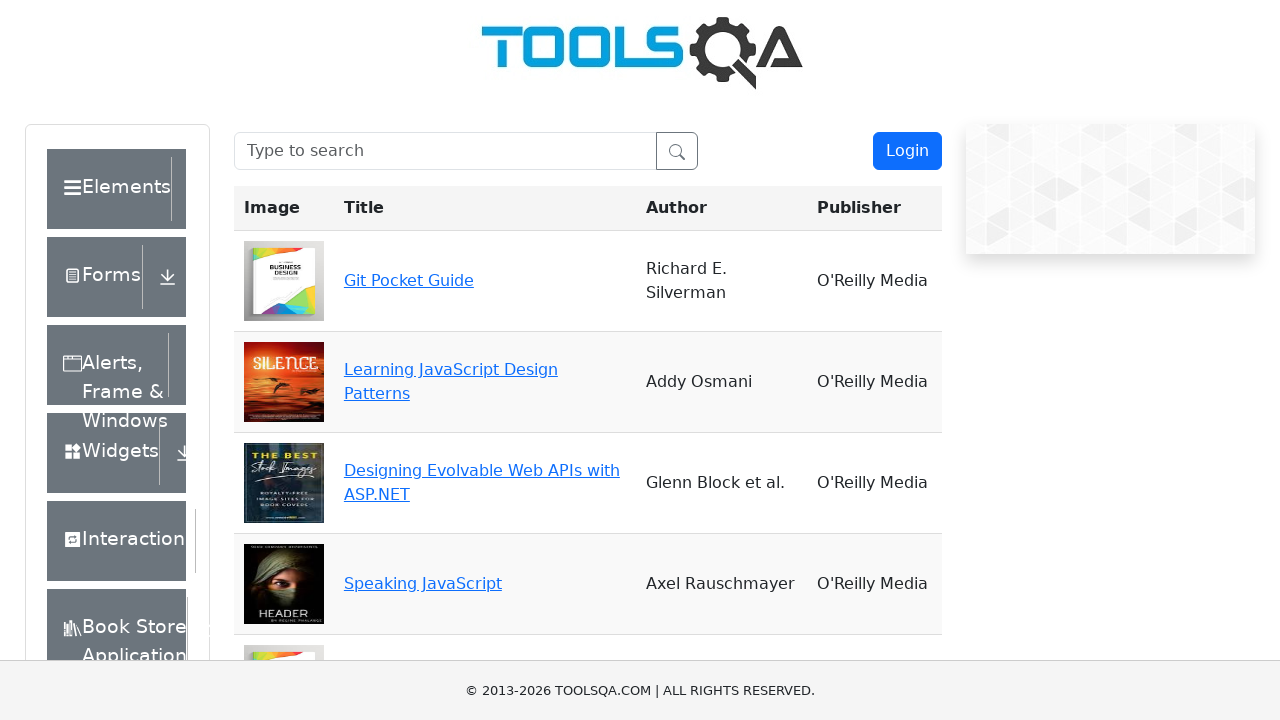

Navigated to DemoQA widgets section at https://demoqa.com/widgets
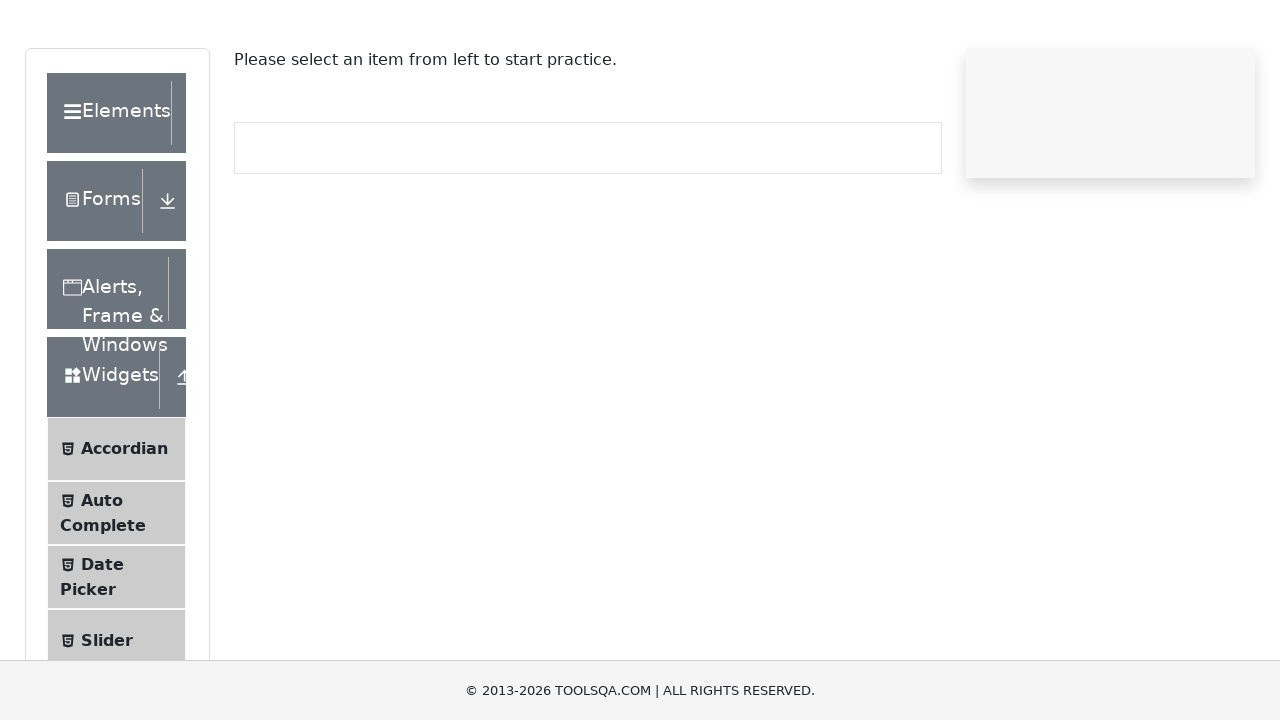

DemoQA widgets page loaded successfully
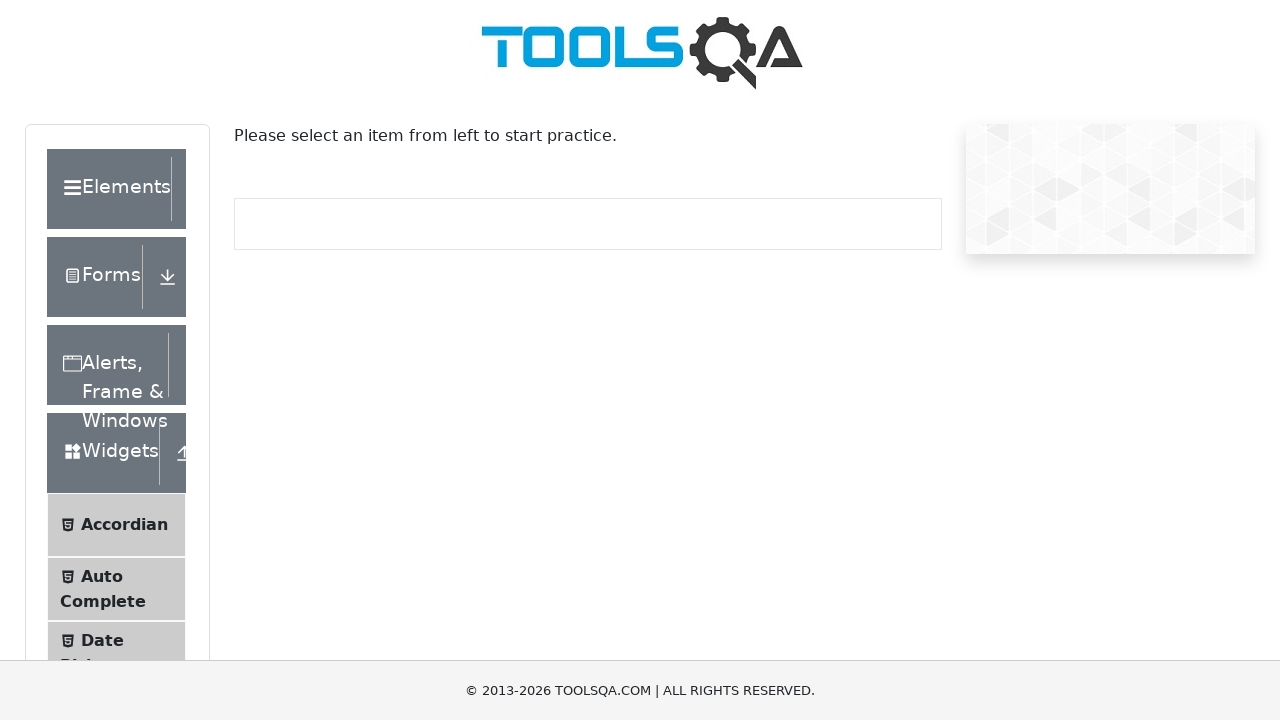

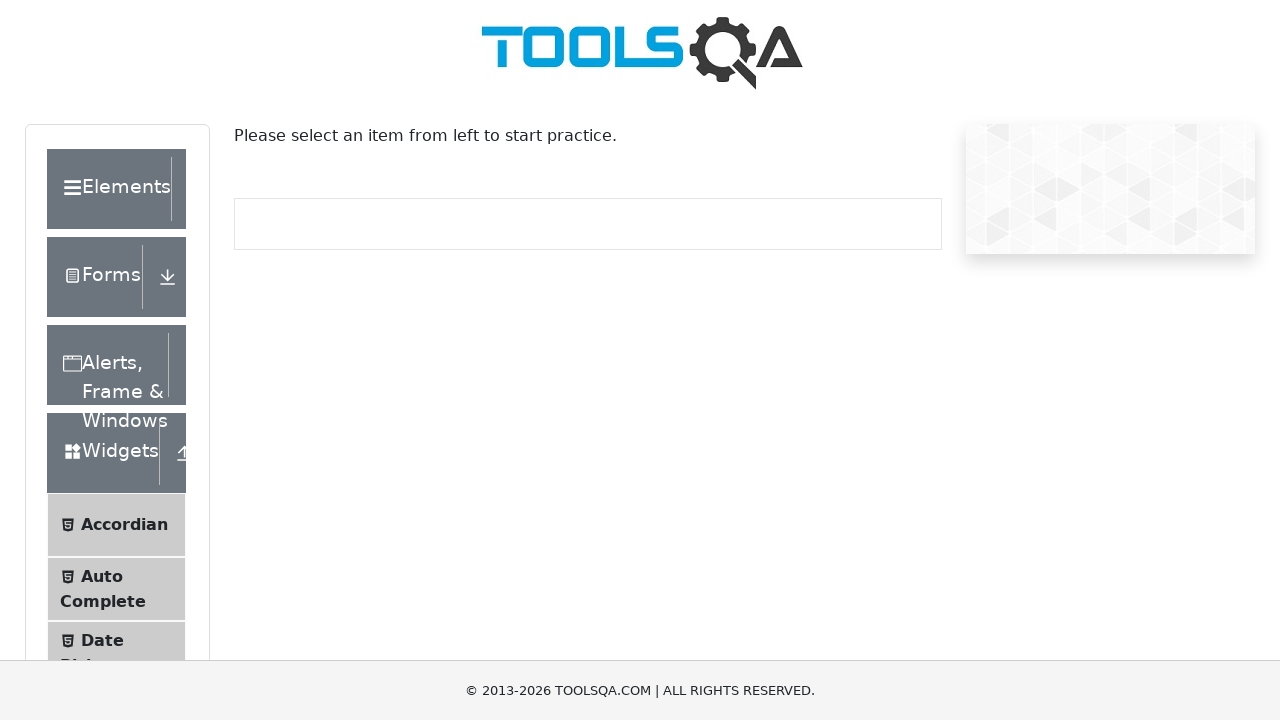